Tests file download functionality by navigating to a download page, grabbing a download link URL, and verifying the file exists by checking response headers

Starting URL: http://the-internet.herokuapp.com/download

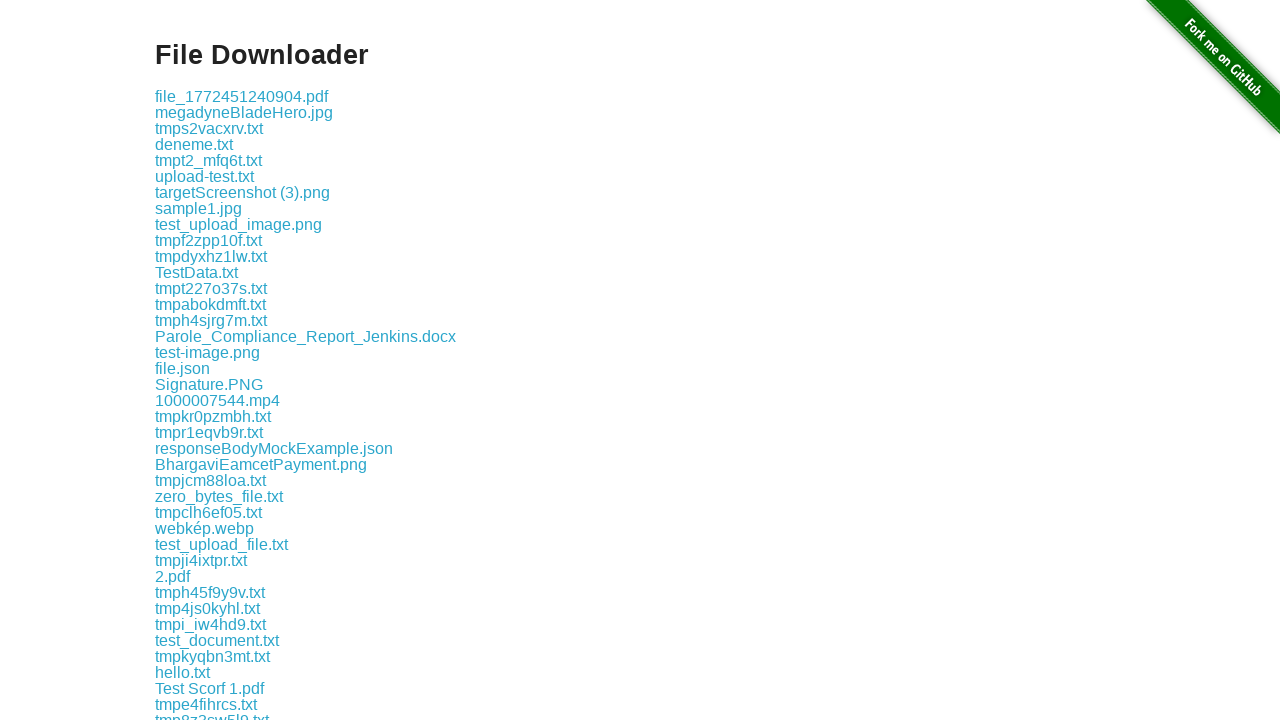

Waited for download links to load on the page
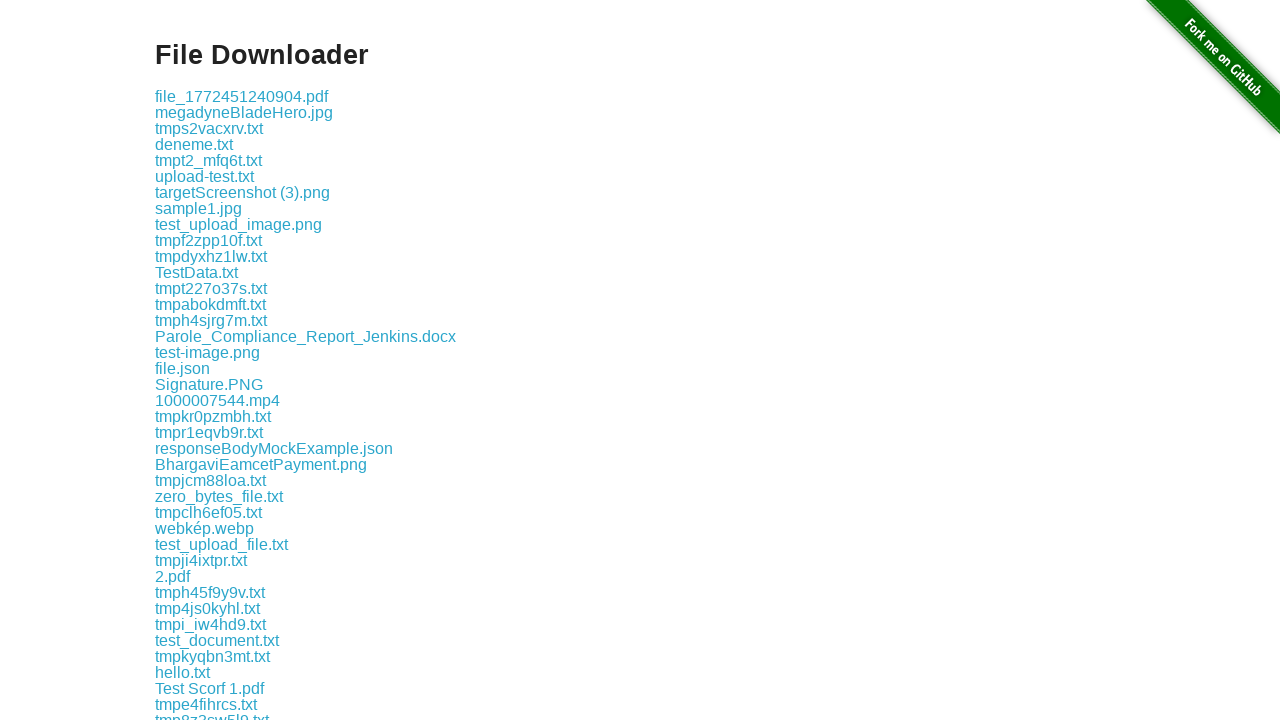

Located the first download link element
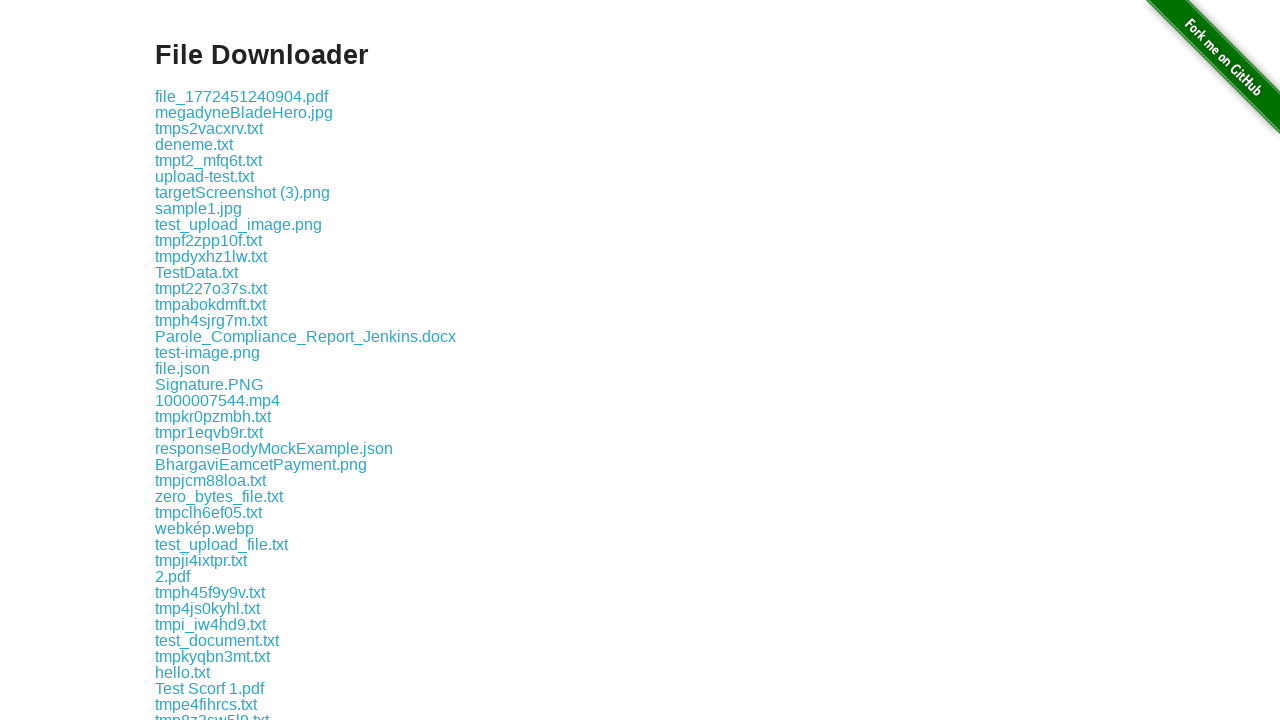

Retrieved download link URL: download/file_1772451240904.pdf
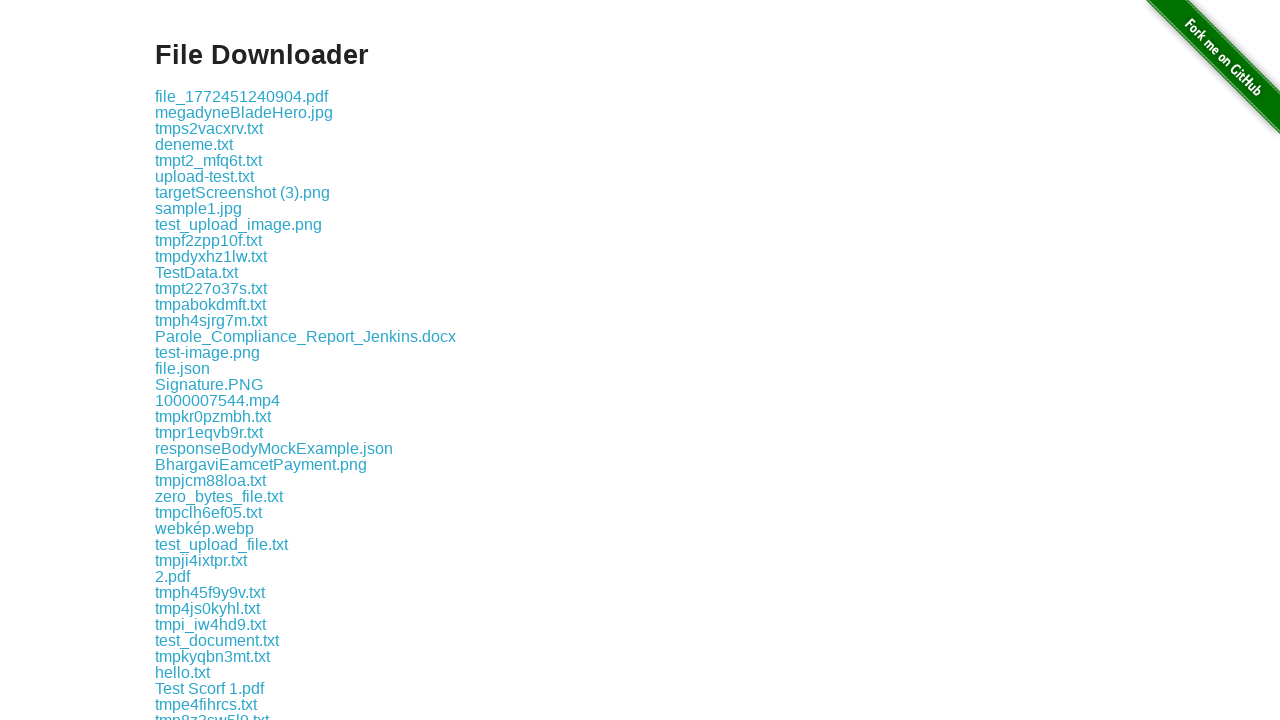

Clicked the download link to initiate file download at (242, 96) on .example a >> nth=0
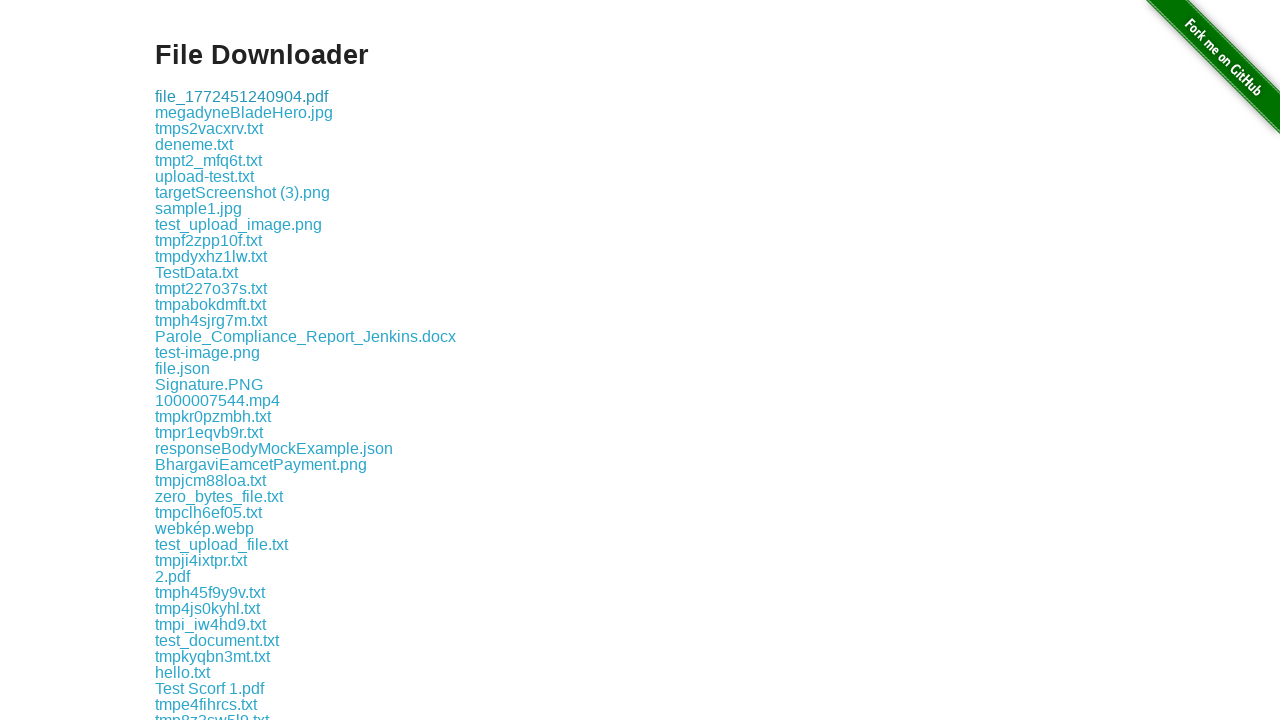

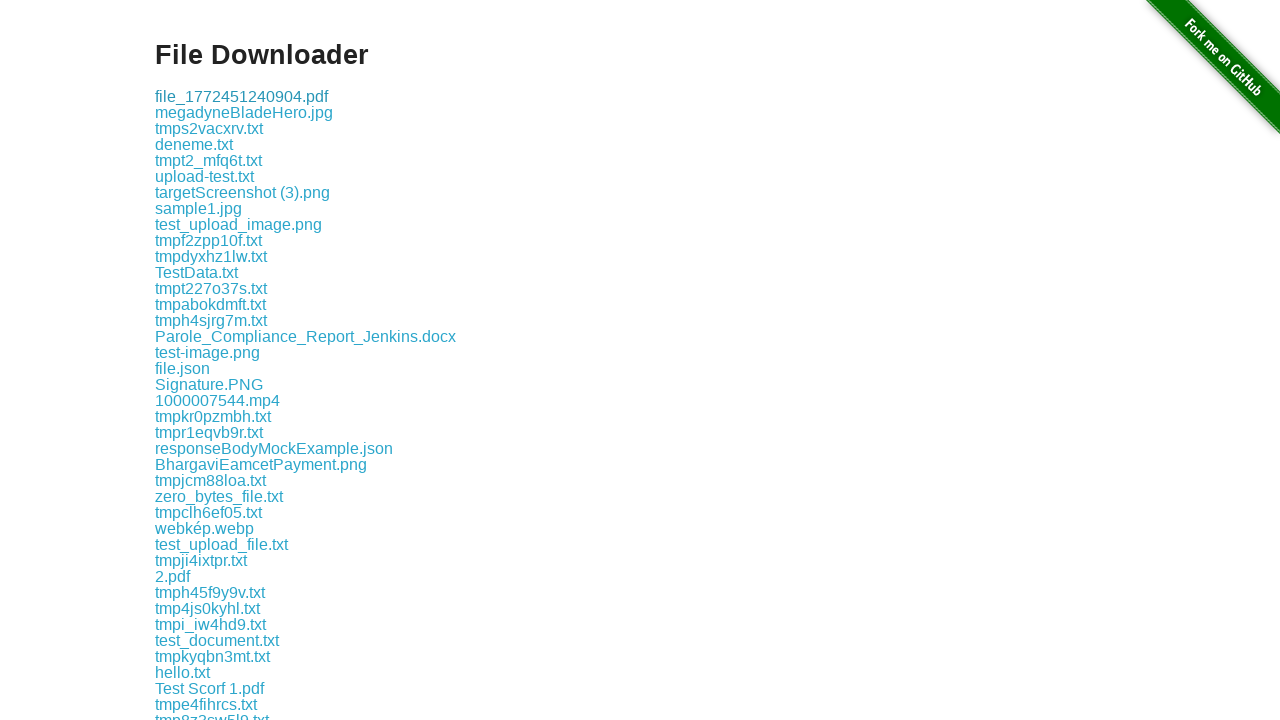